Tests filling a text field on a test page using JavaScript execution to set the value

Starting URL: https://omayo.blogspot.com/

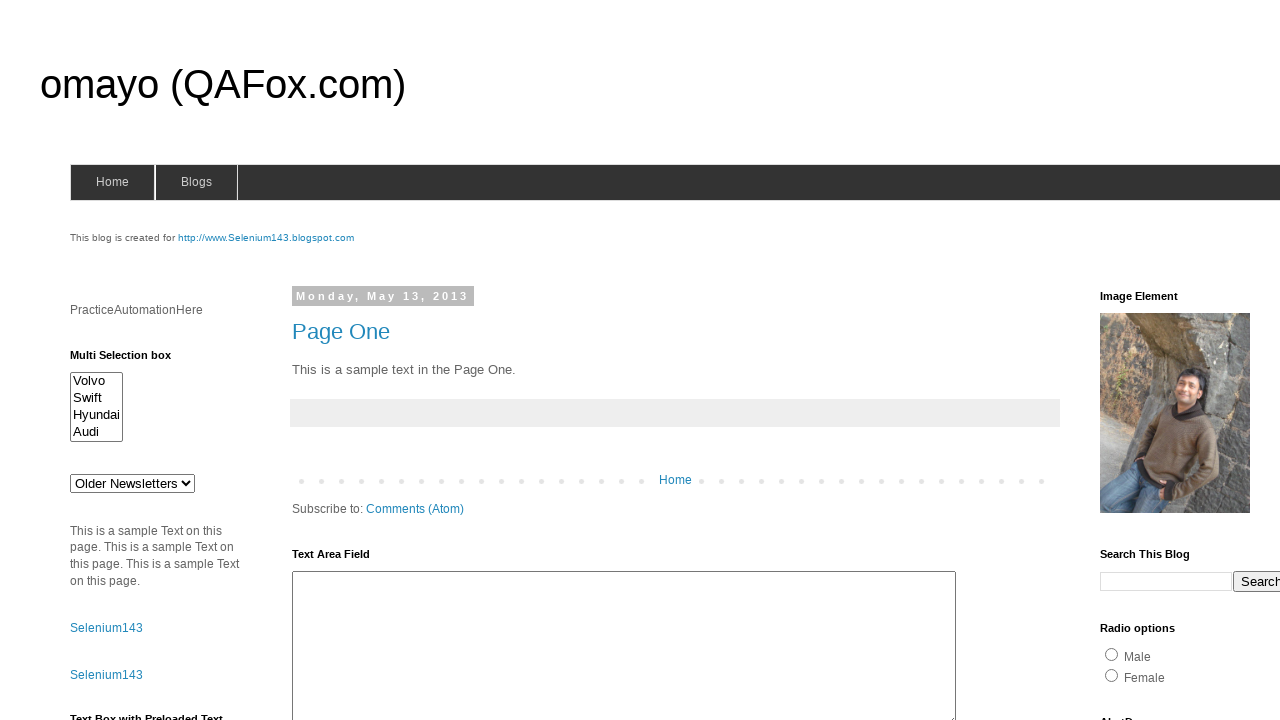

Filled text area with 'Hi Surya' using JavaScript execution
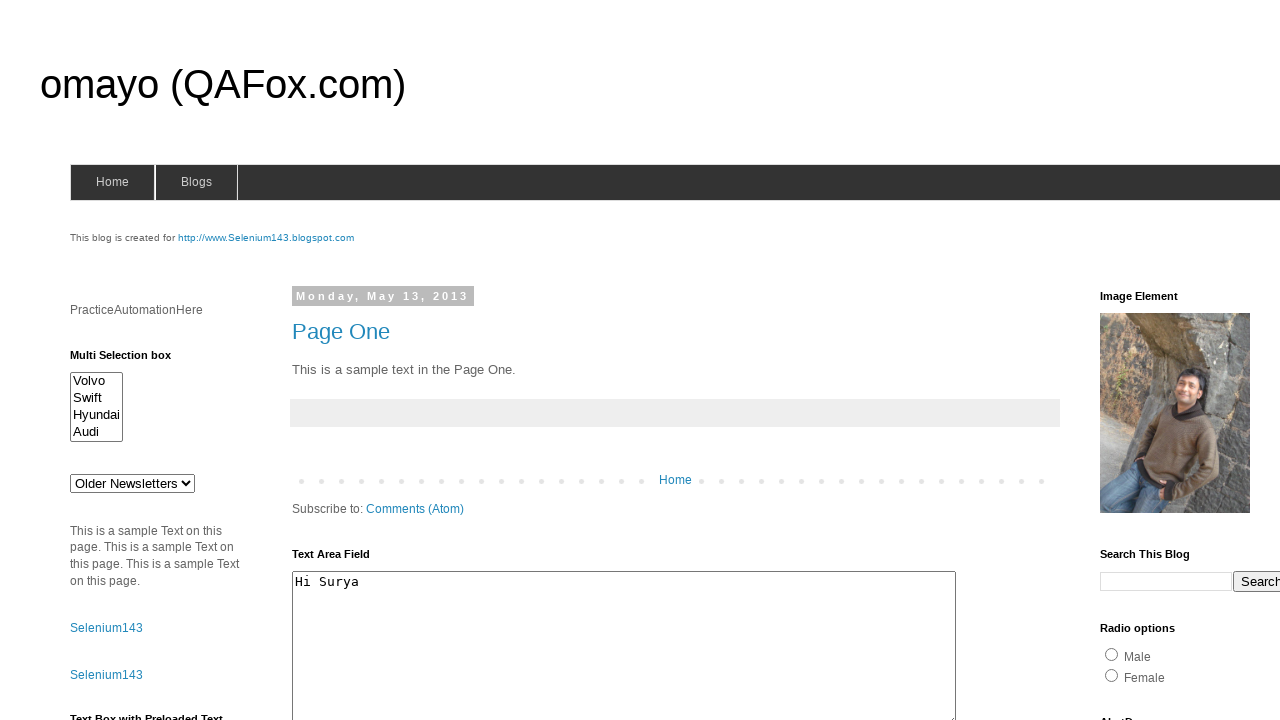

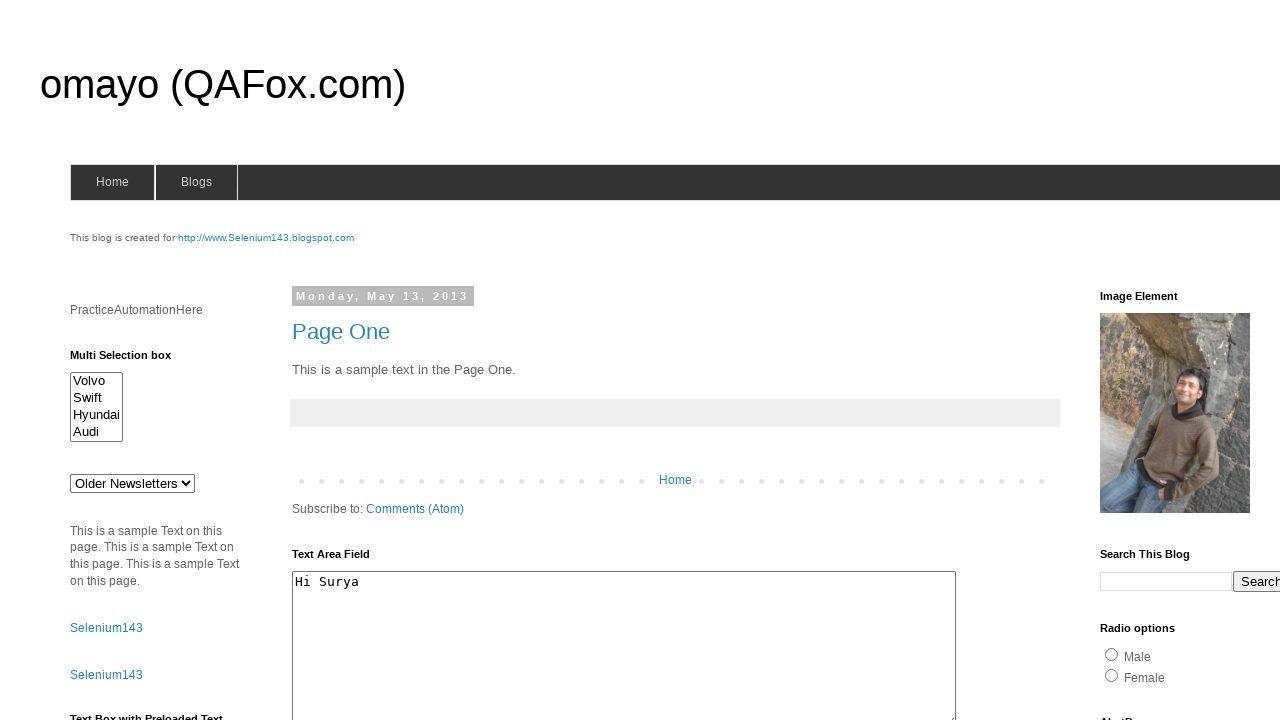